Tests multimodal image analysis by uploading a screenshot and asking the chat to analyze the image.

Starting URL: https://www.farzadbayat.com/chat

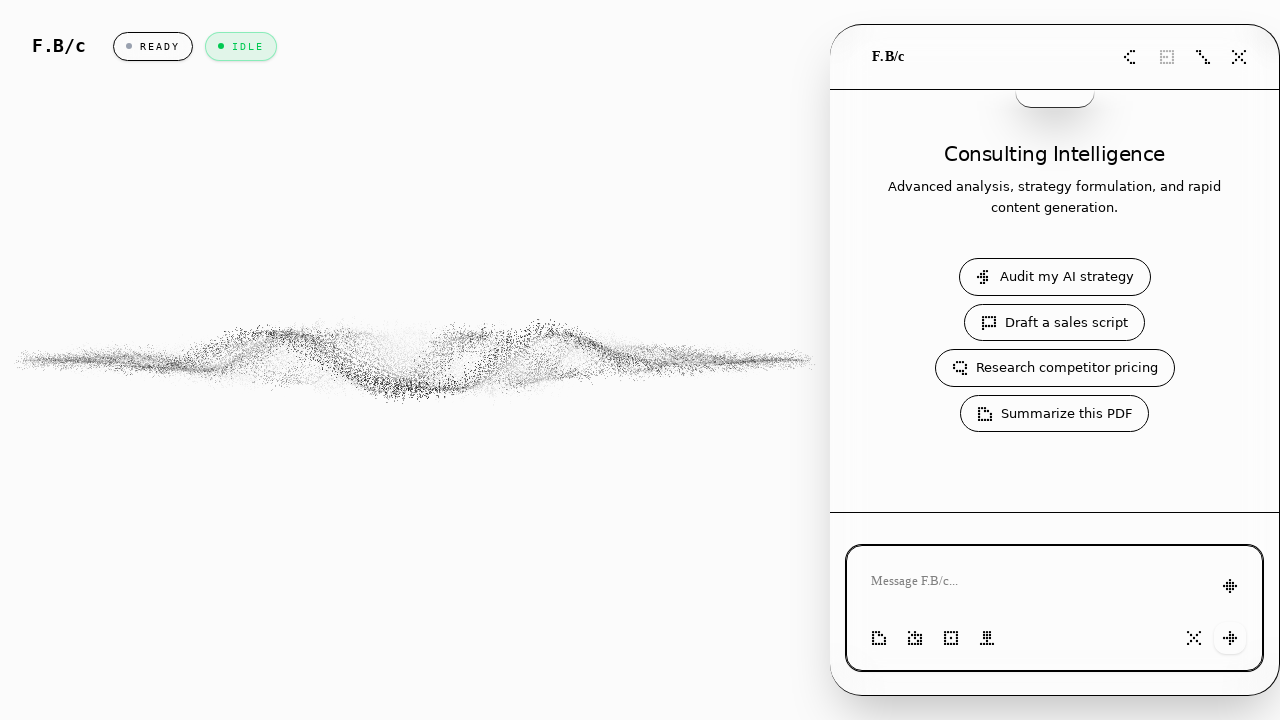

Located file upload input element
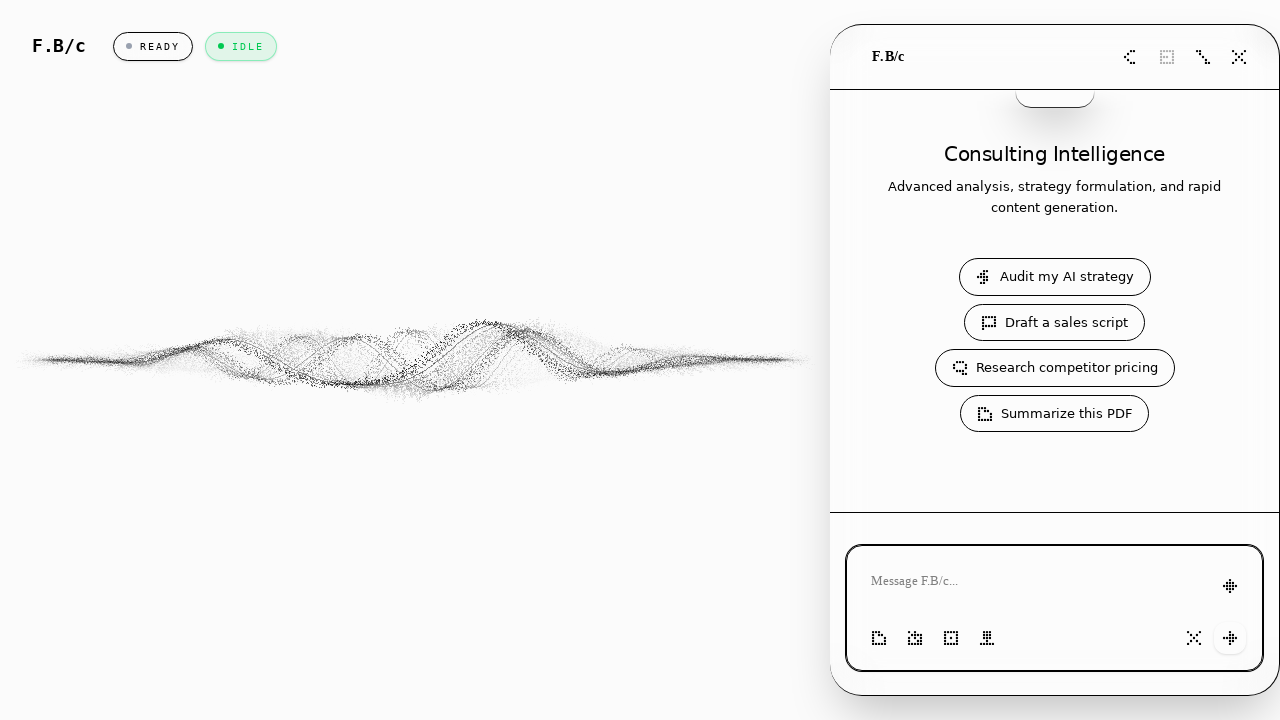

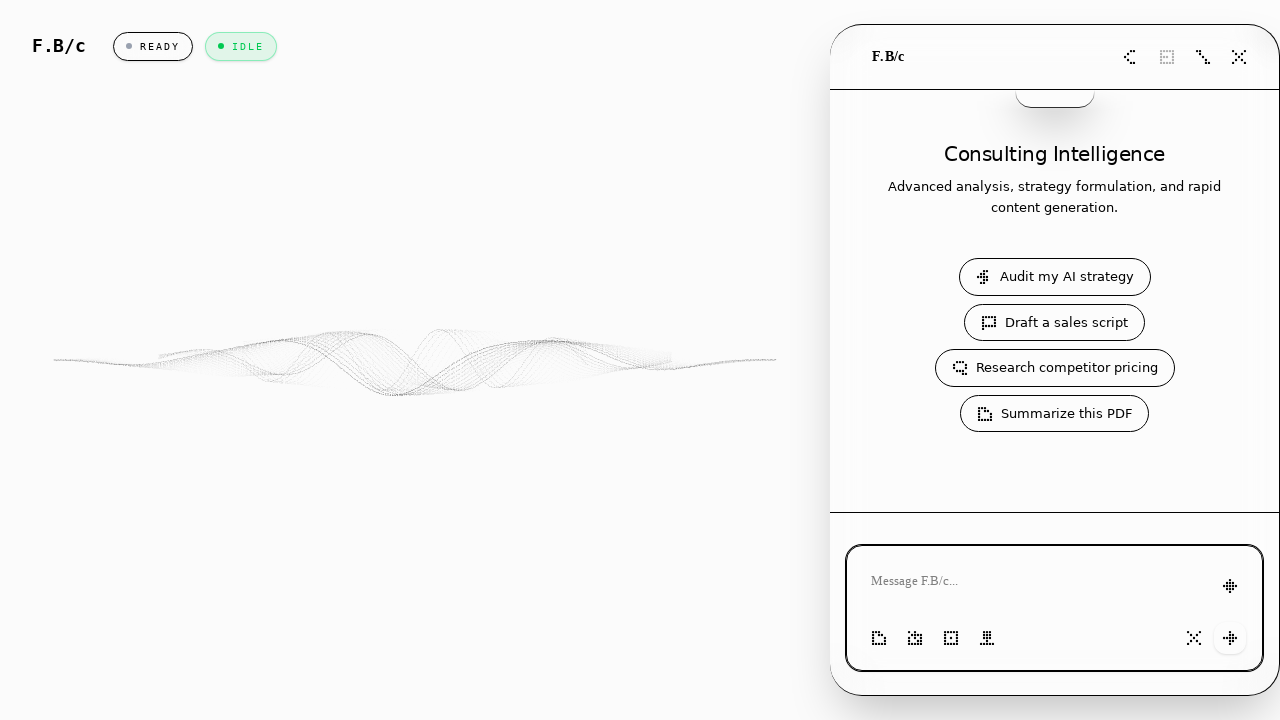